Tests that form submission fails validation when the name field is left empty while email is filled

Starting URL: https://jacobsimpsonqa.github.io/playwright-form-preview/

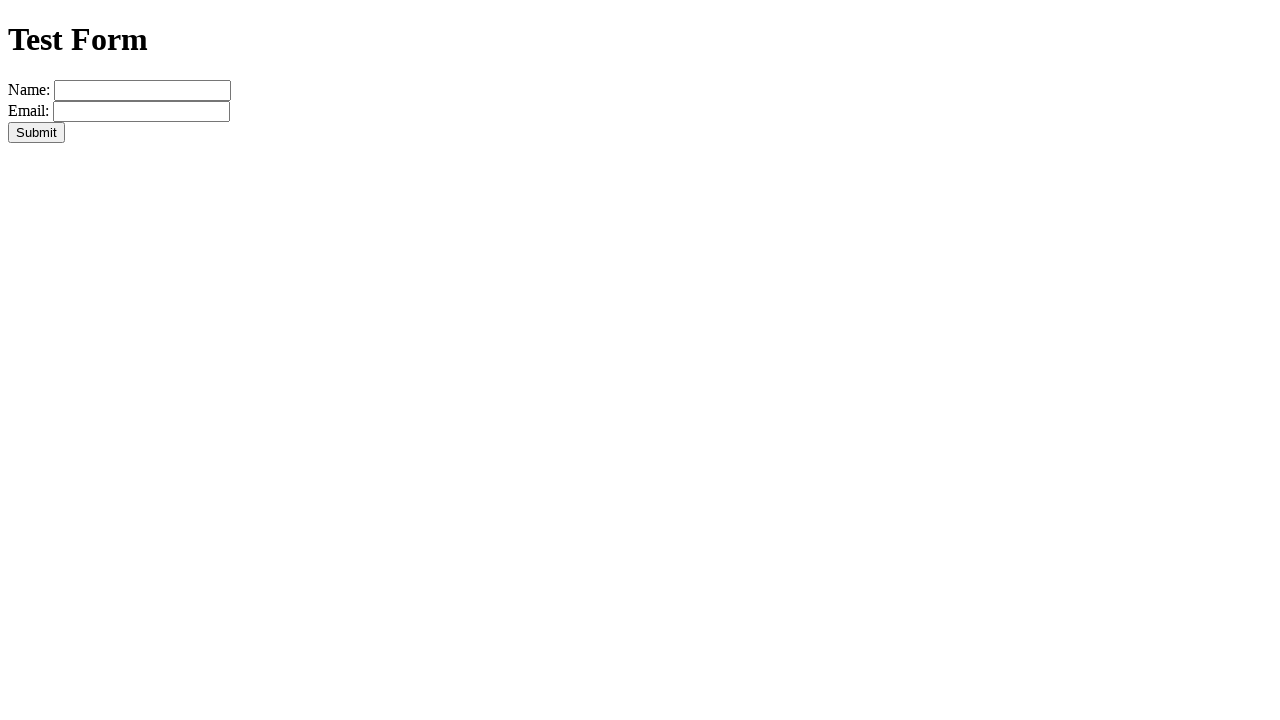

Filled email field with 'jacob@example.com', left name field empty on #email
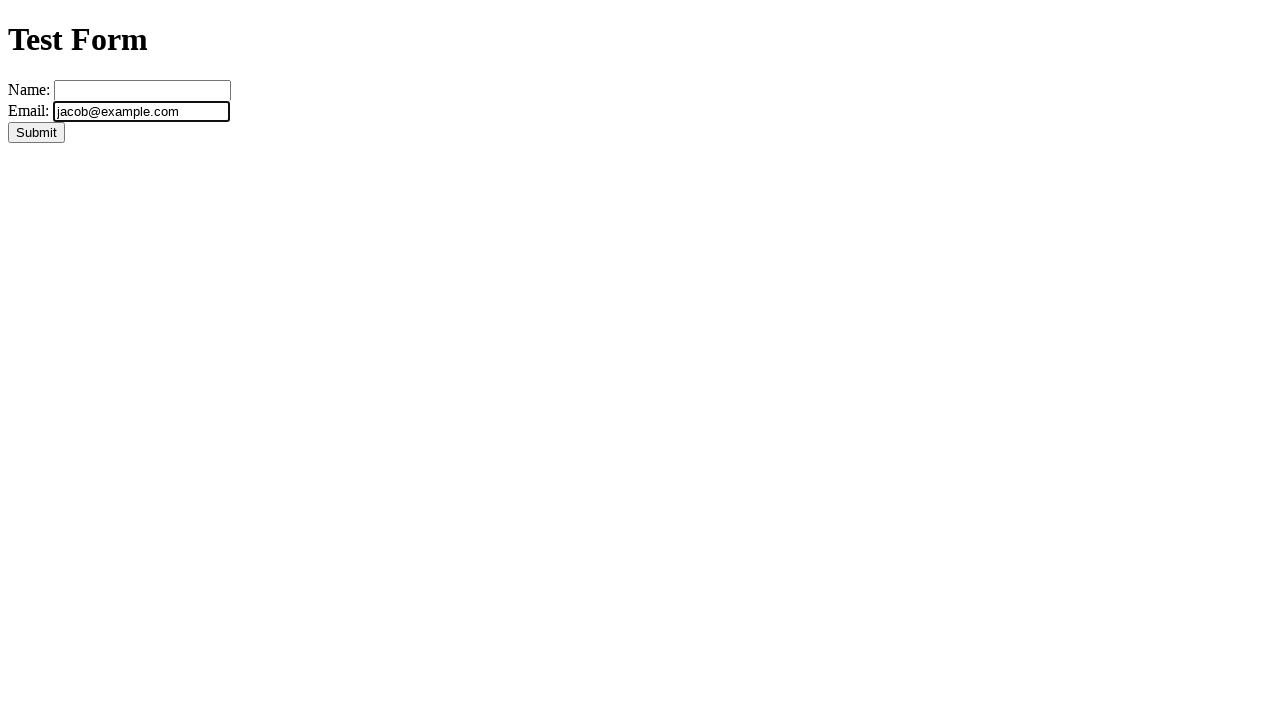

Clicked Submit button to attempt form submission at (36, 132) on role=button[name='Submit']
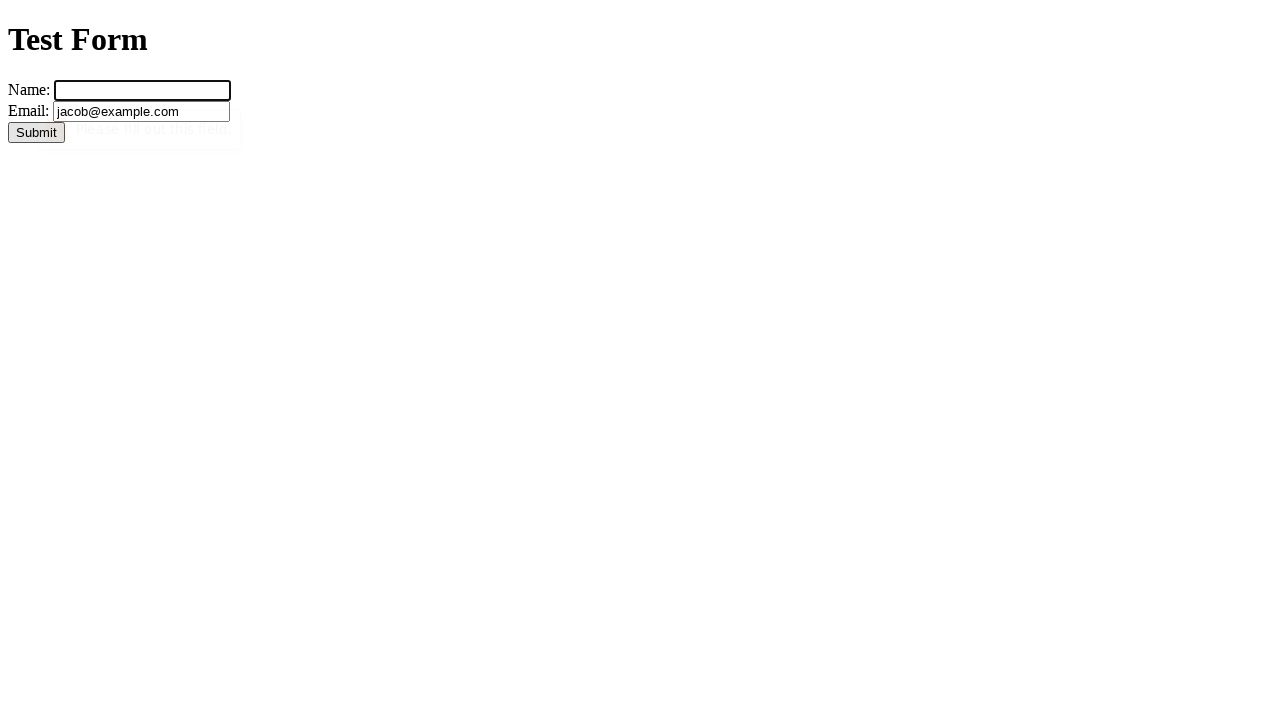

Waited 500ms for UI update after form submission attempt
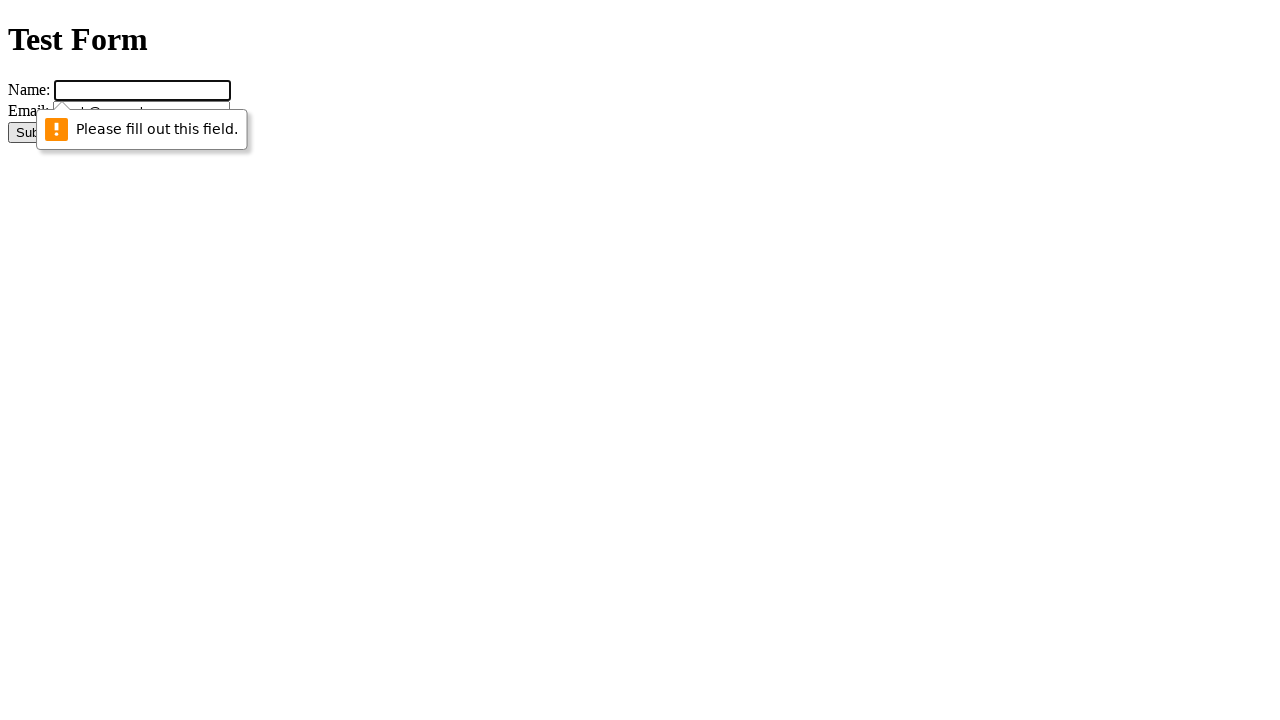

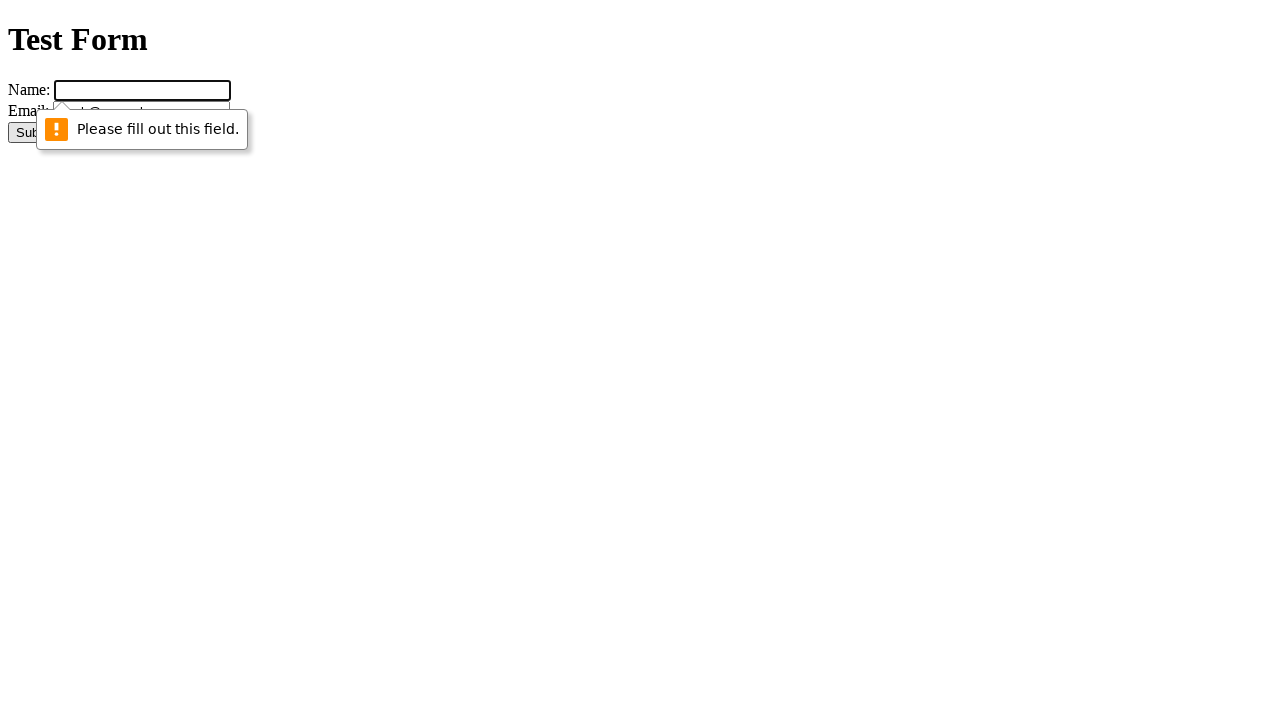